Tests handling of a prompt alert by clicking the prompt button and entering text into the prompt dialog

Starting URL: https://demoqa.com/alerts

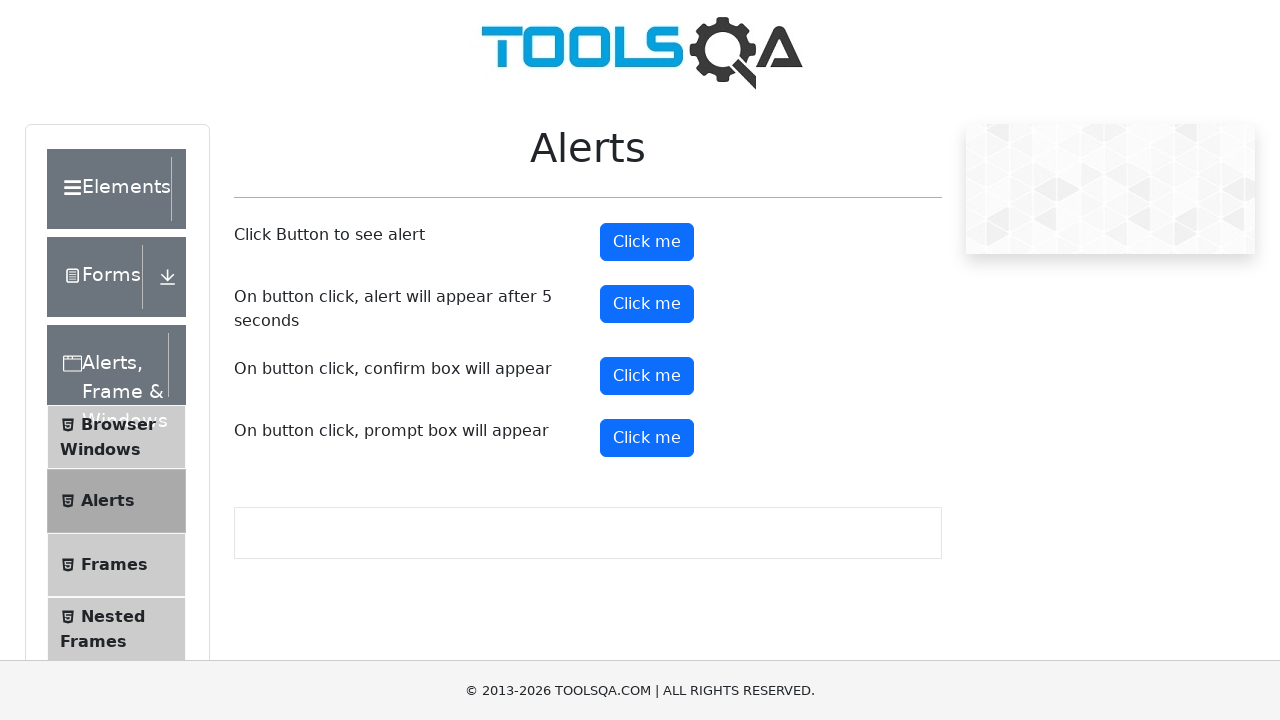

Set up dialog handler to accept prompt and enter text 'my name is Anas'
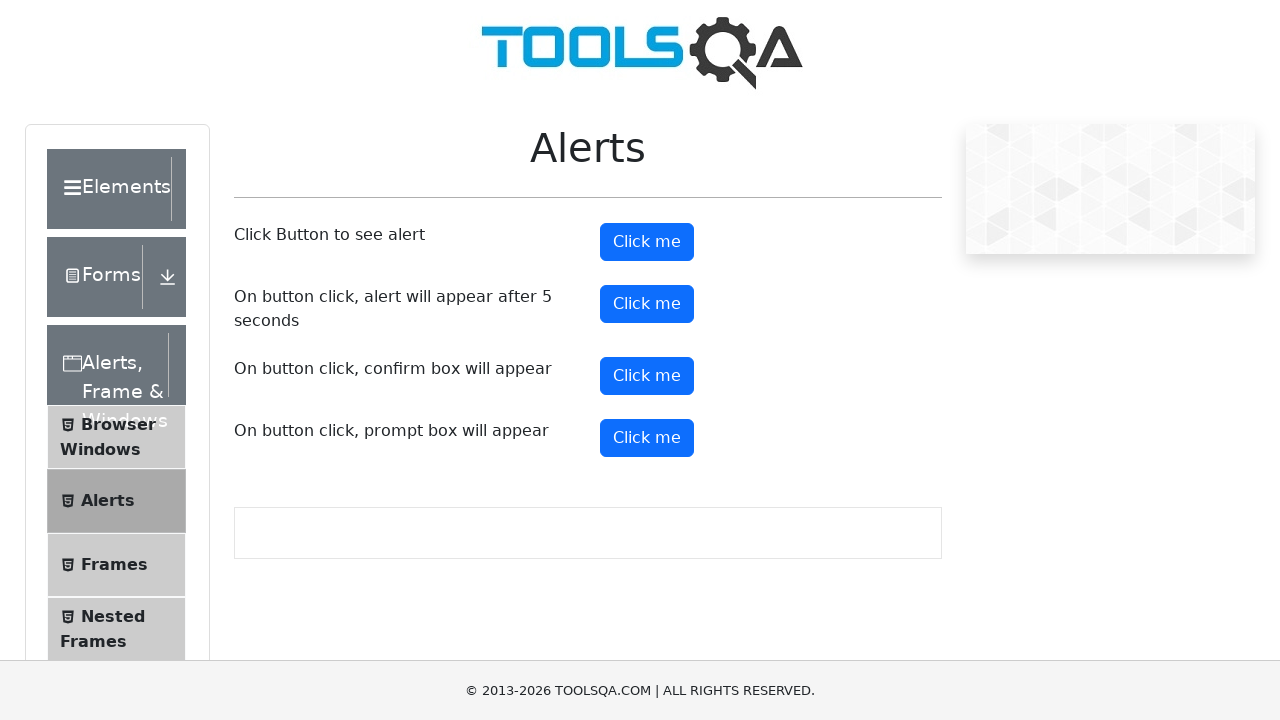

Clicked the prompt button to trigger alert dialog at (647, 438) on #promtButton
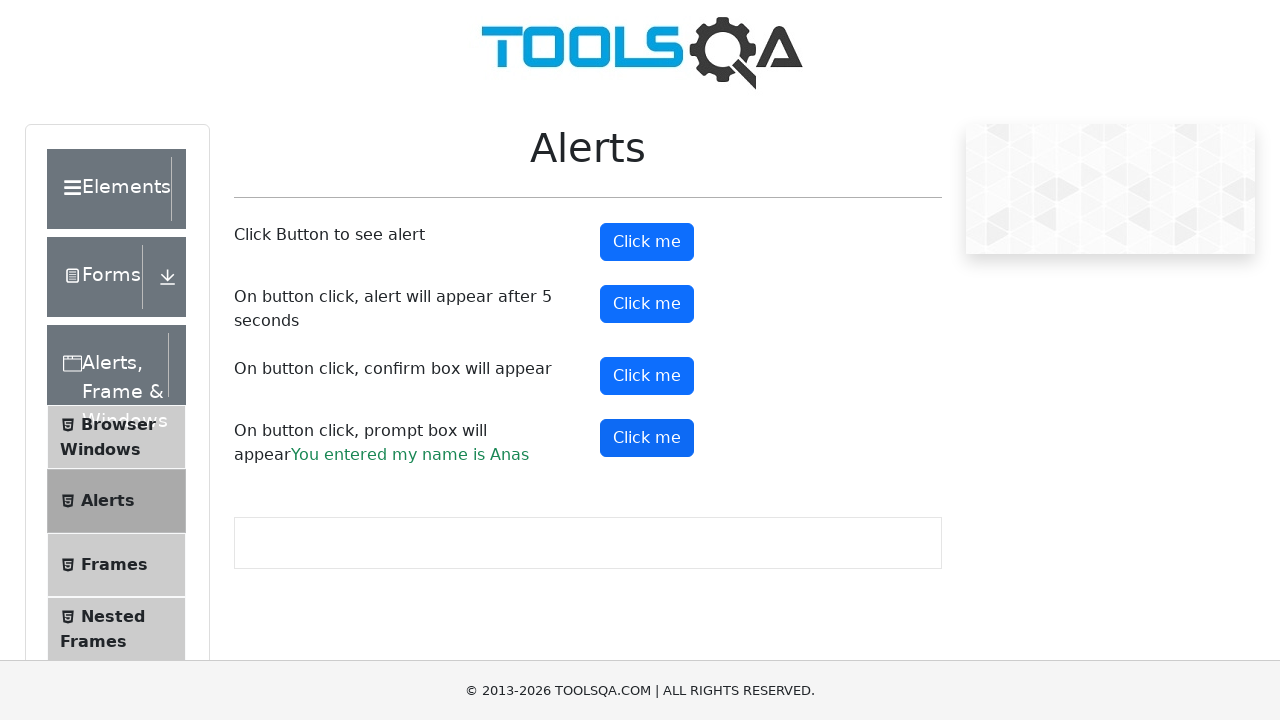

Waited for prompt dialog to be processed
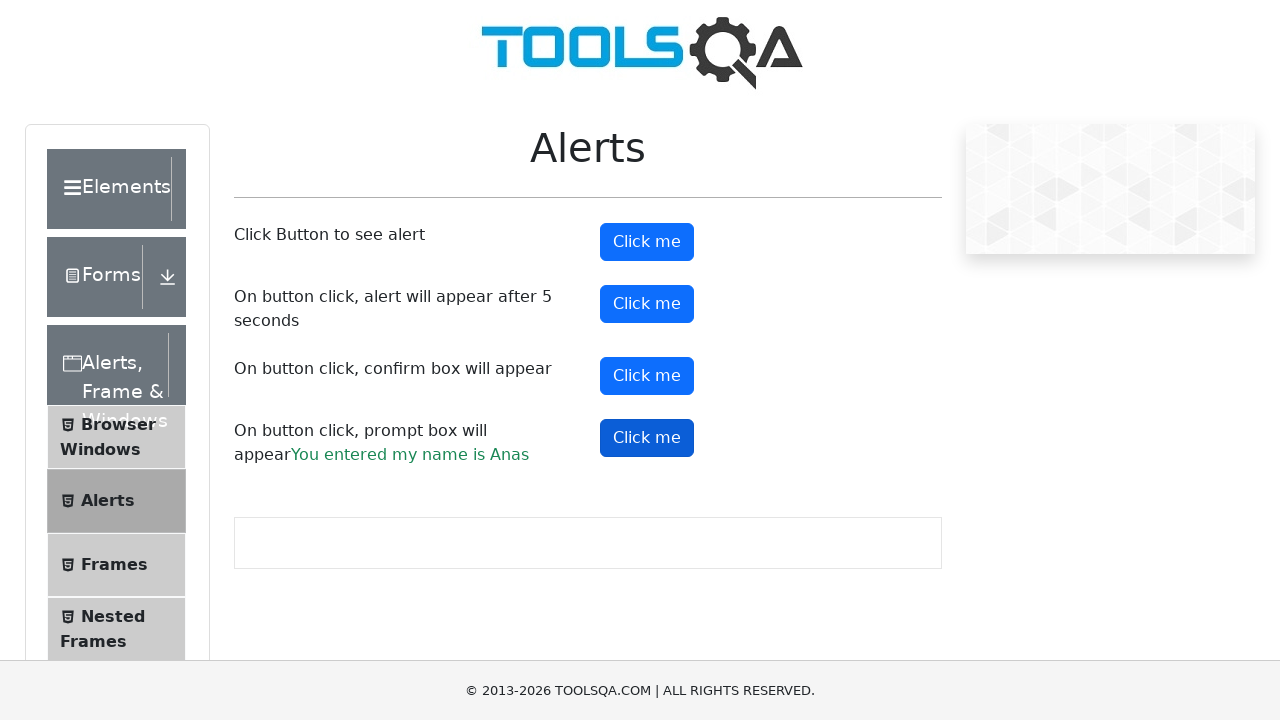

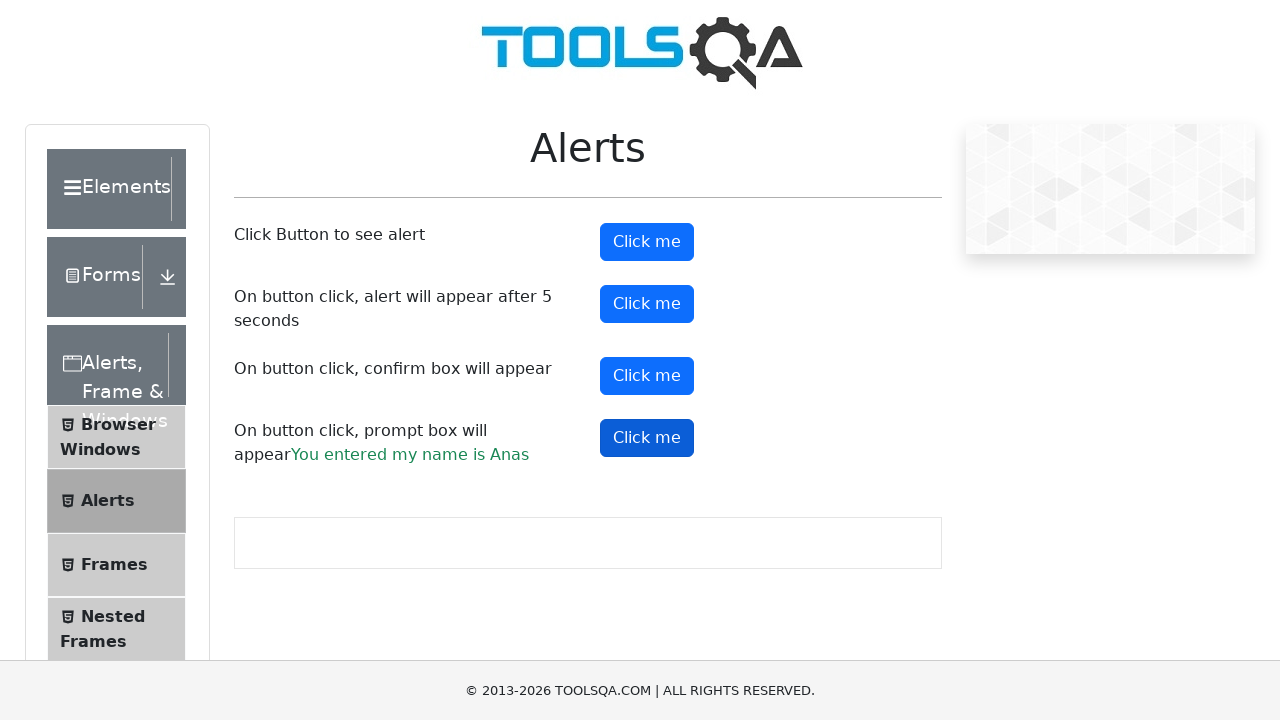